Navigates to Discord homepage and verifies that key UI elements (download button, open in browser button, and login link) are present and visible on the page.

Starting URL: https://discord.com

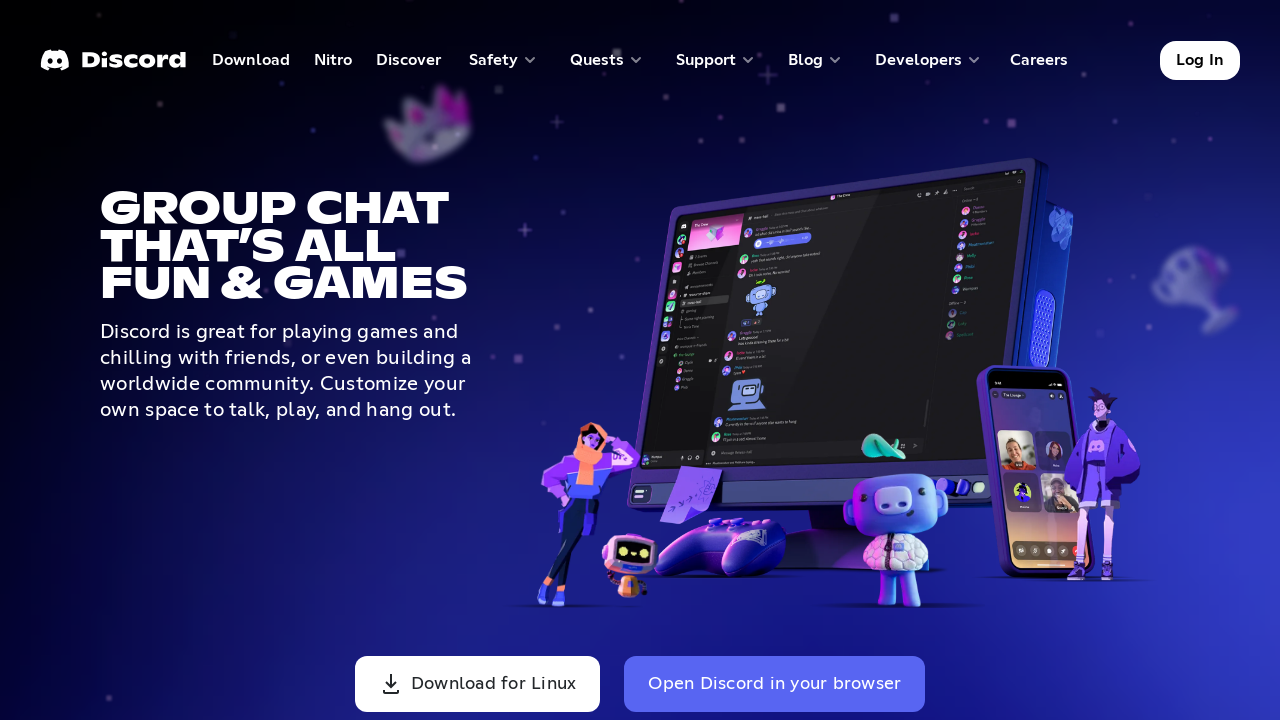

Download button element loaded and is present
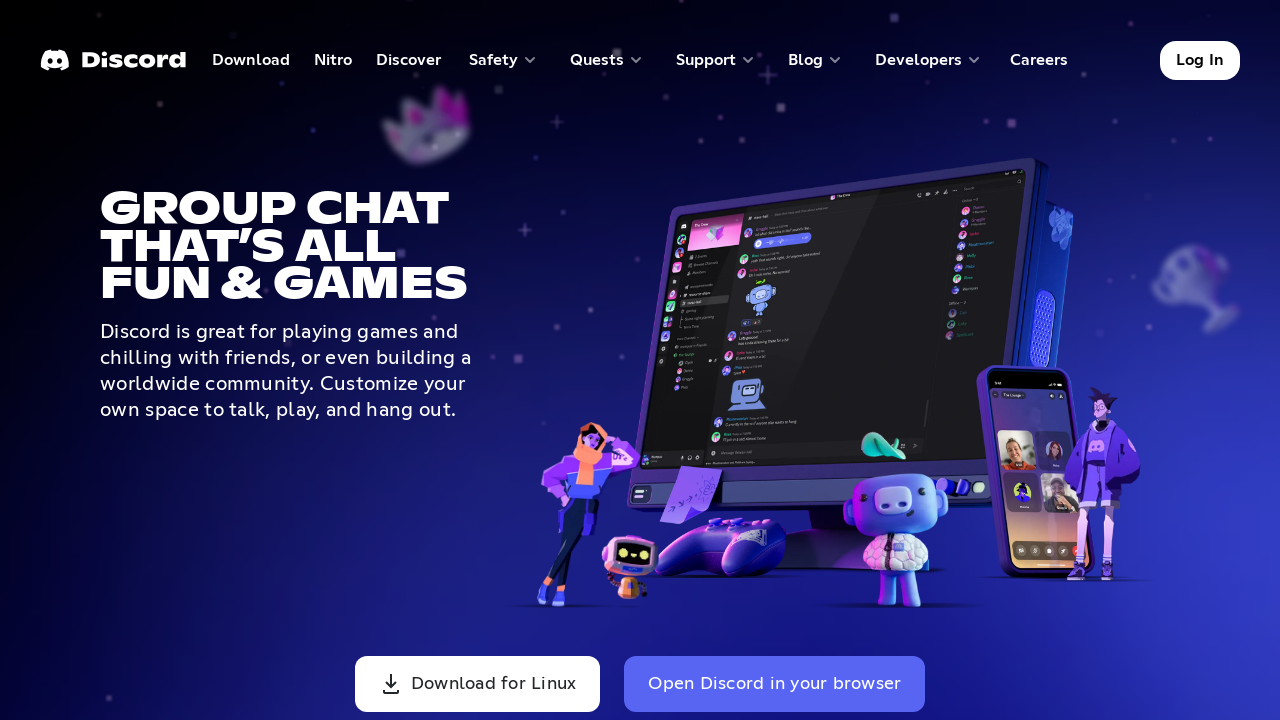

Open in browser button element loaded and is present
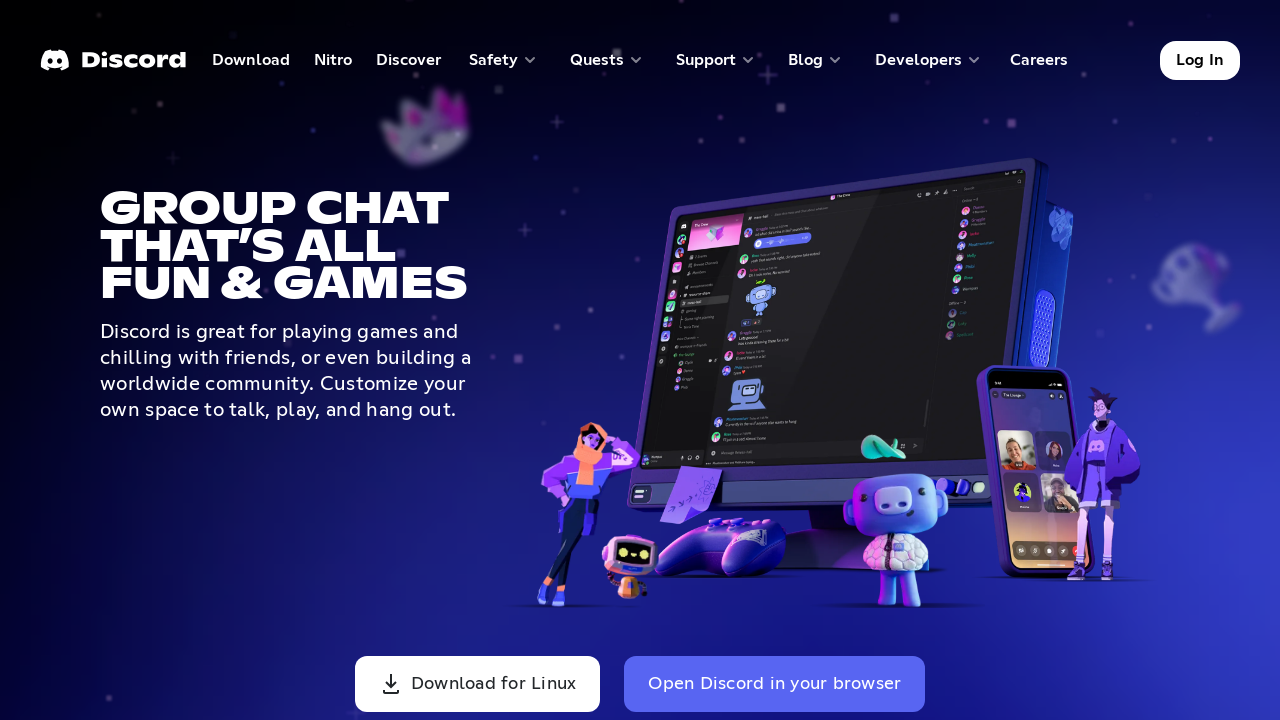

Login link element loaded and is present
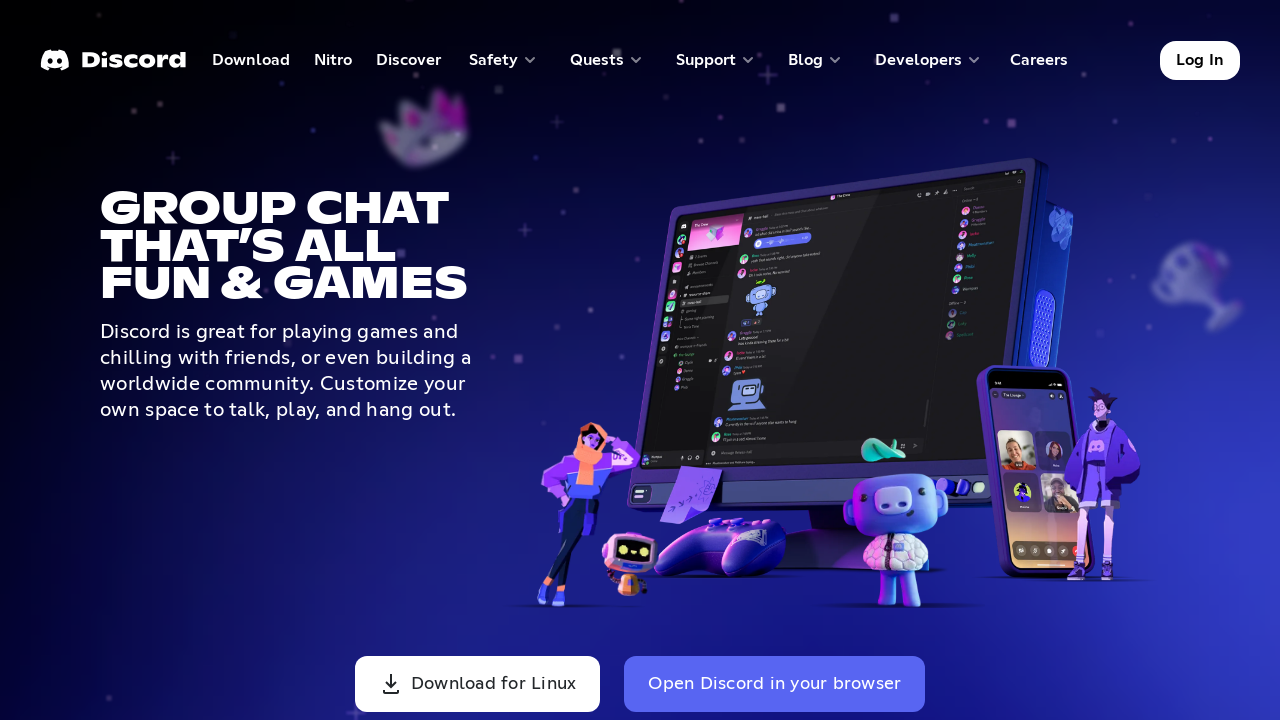

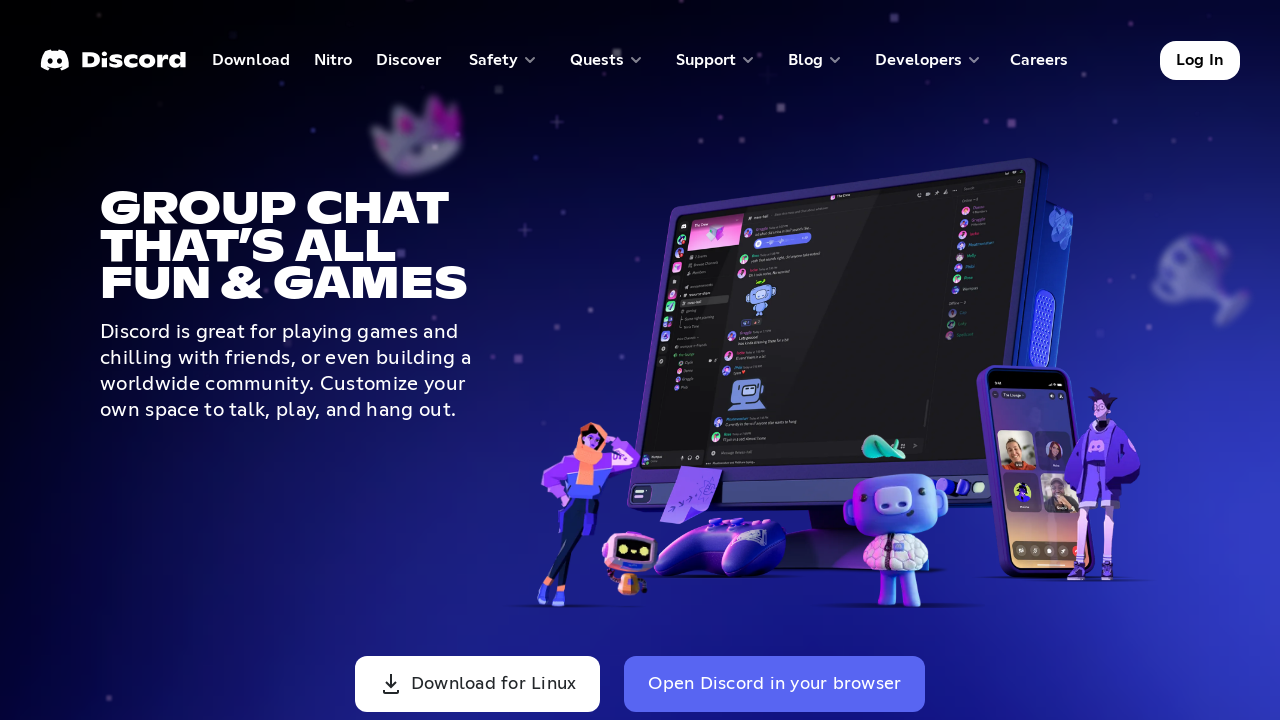